Tests hovering over an alert button, clicking it, and accepting the alert dialog

Starting URL: https://testautomationpractice.blogspot.com/

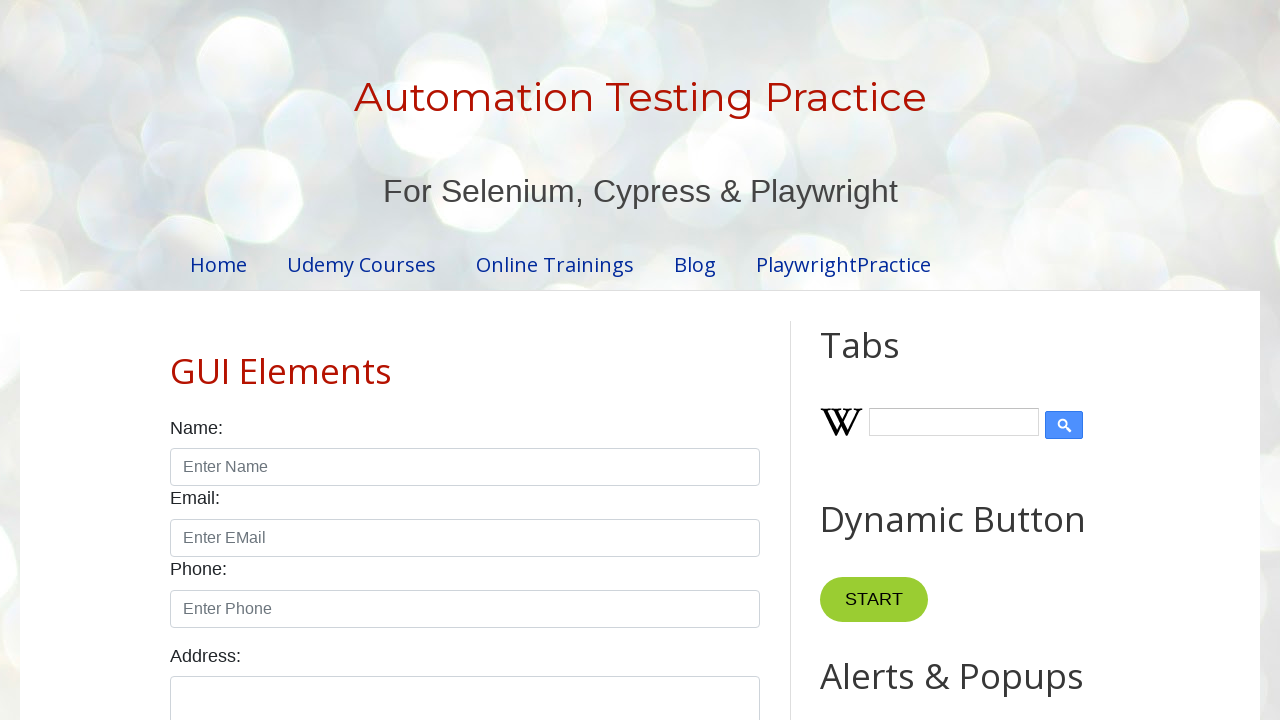

Hovered over alert button at (888, 361) on button[onclick='myFunctionAlert()']
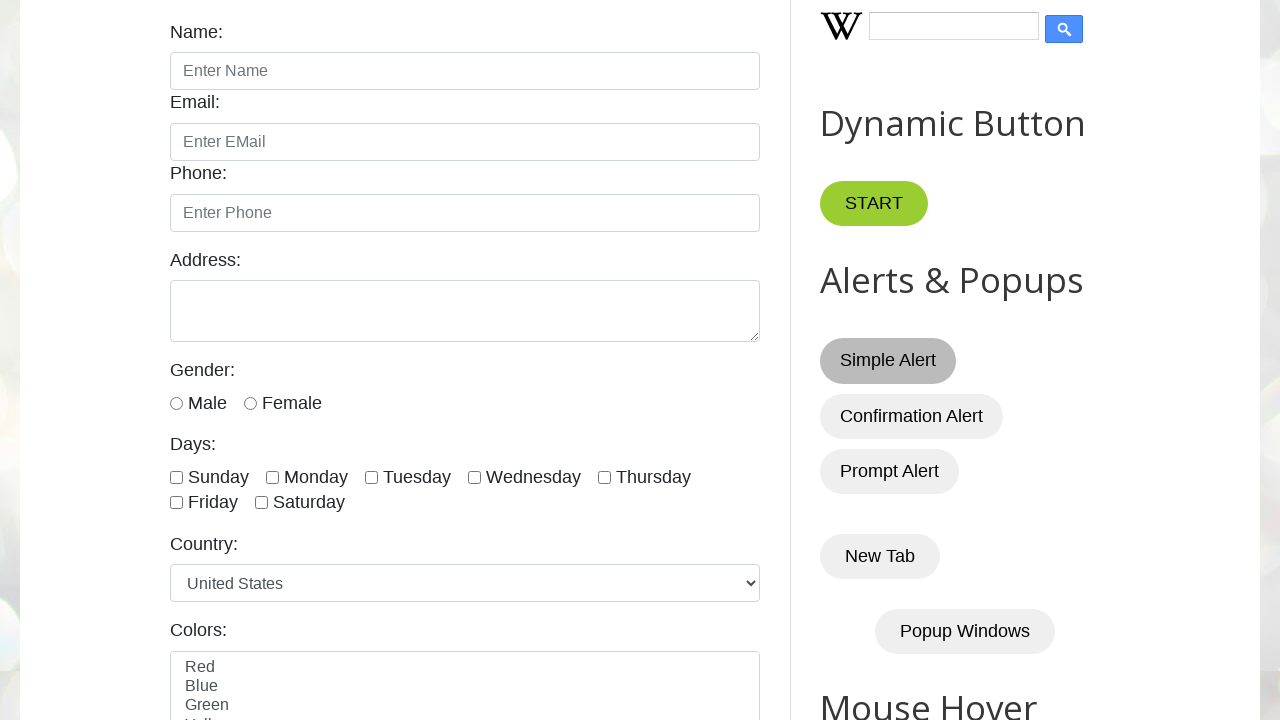

Clicked alert button at (888, 361) on button[onclick='myFunctionAlert()']
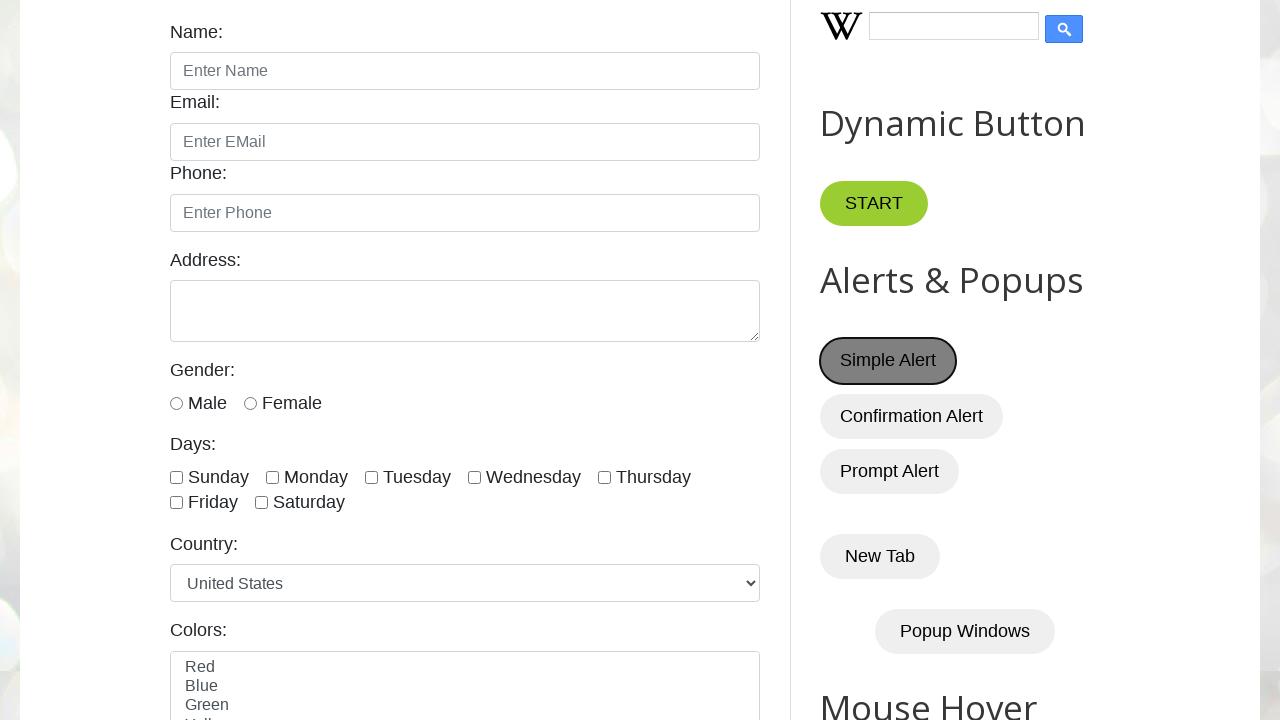

Set up dialog handler to accept alerts
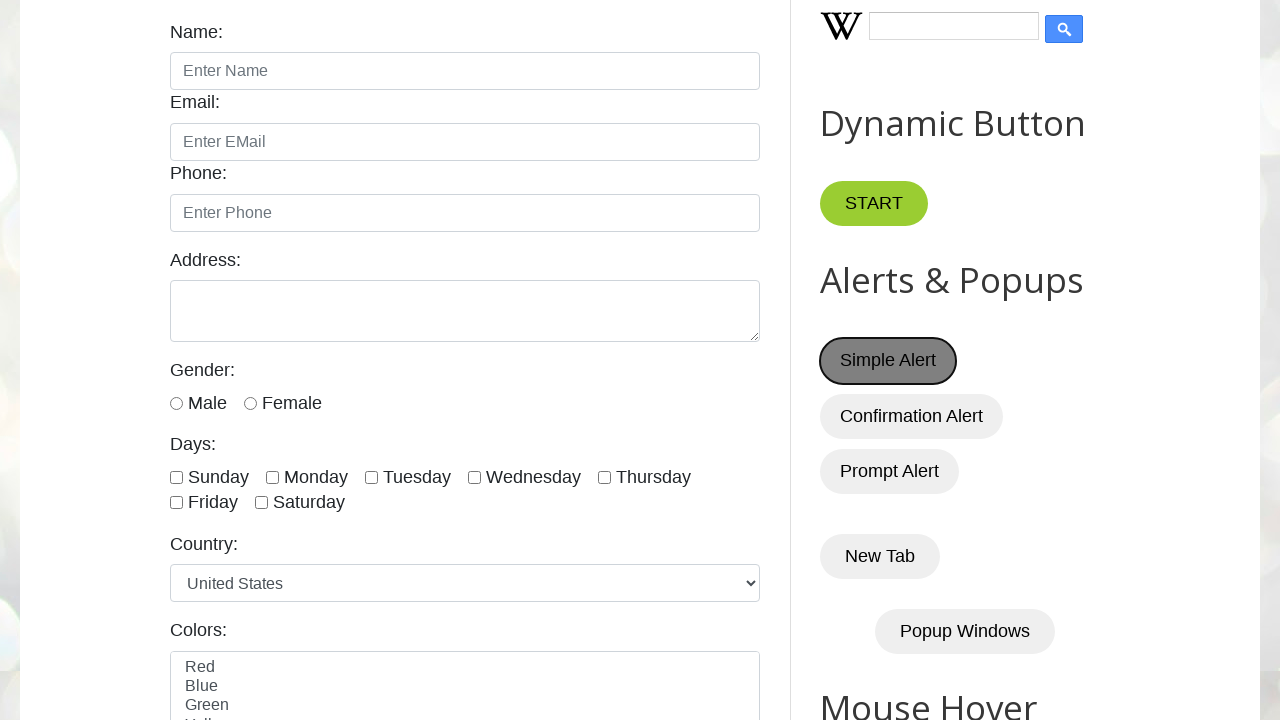

Clicked alert button to trigger dialog and accepted it at (888, 361) on button[onclick='myFunctionAlert()']
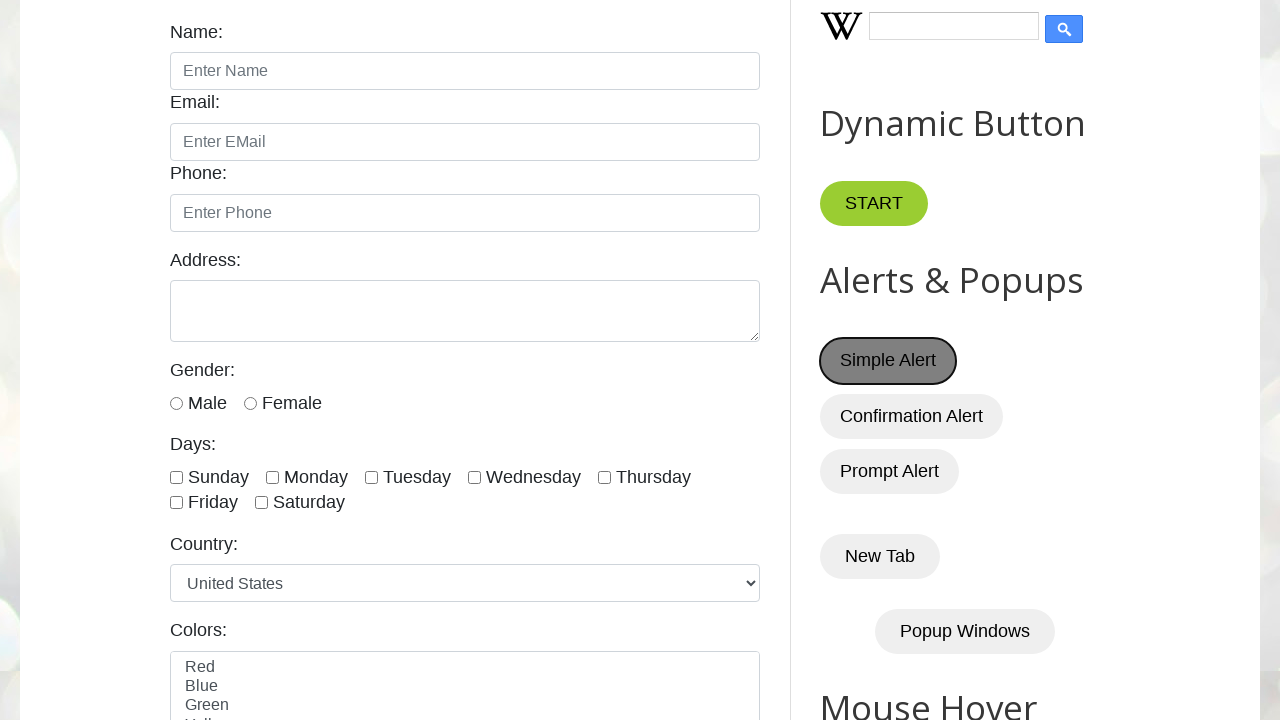

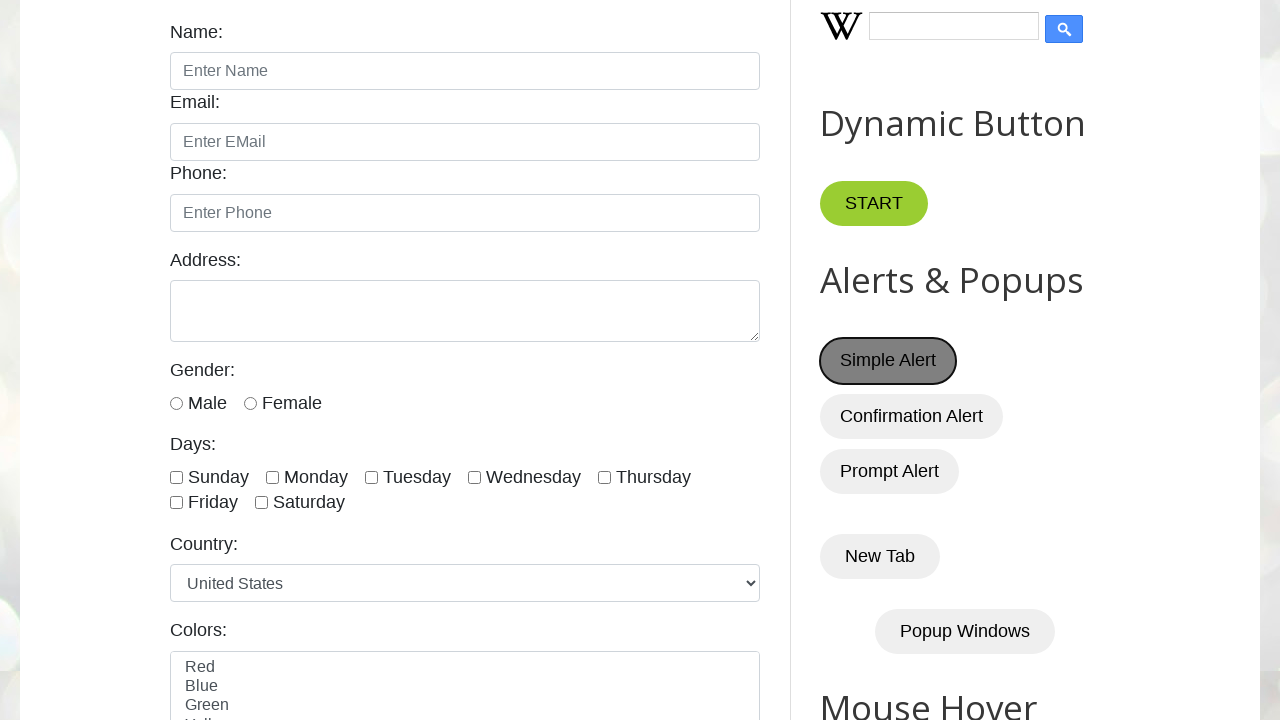